Navigates to a practice automation page and verifies that footer links are present and accessible

Starting URL: https://rahulshettyacademy.com/AutomationPractice/

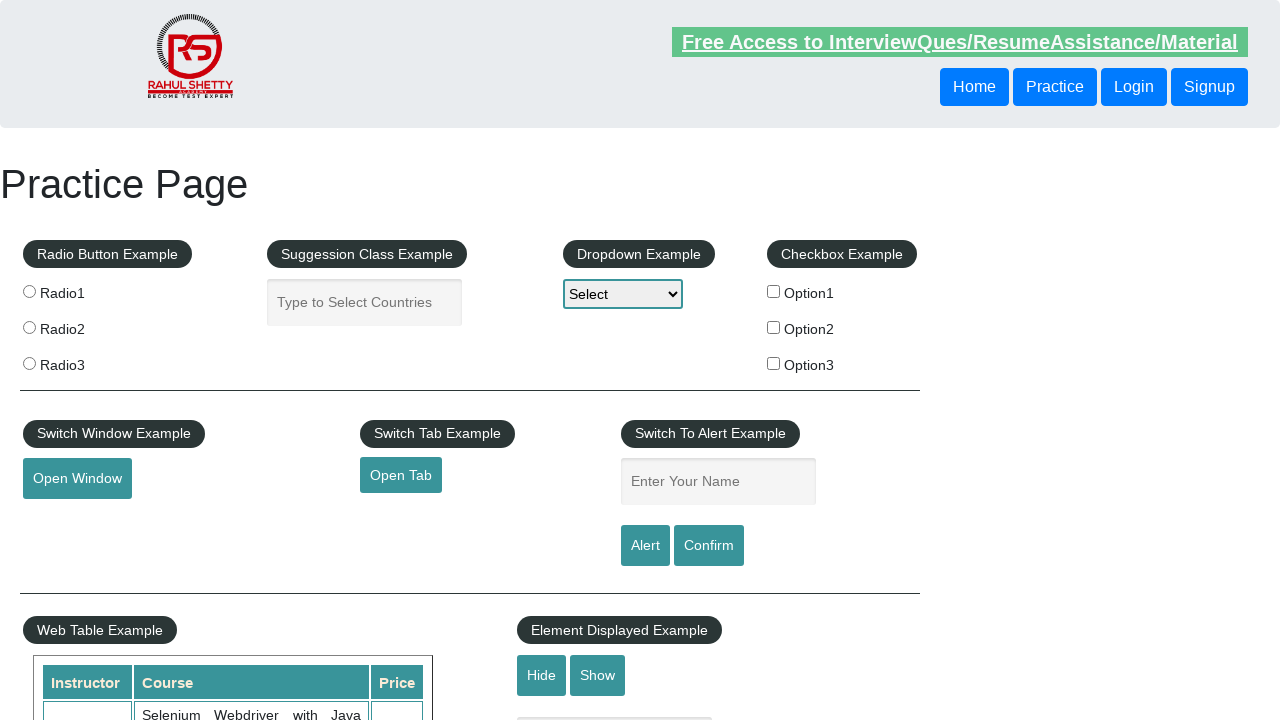

Waited for footer links to load
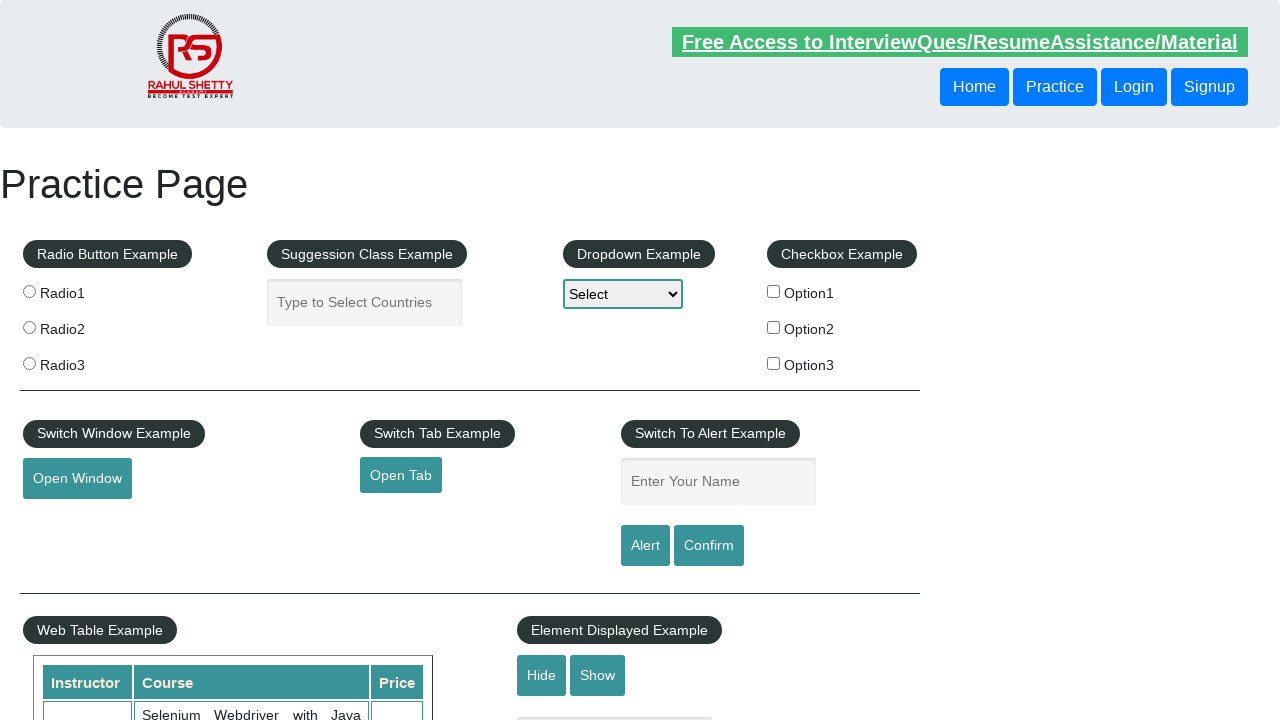

Retrieved all footer links from the page
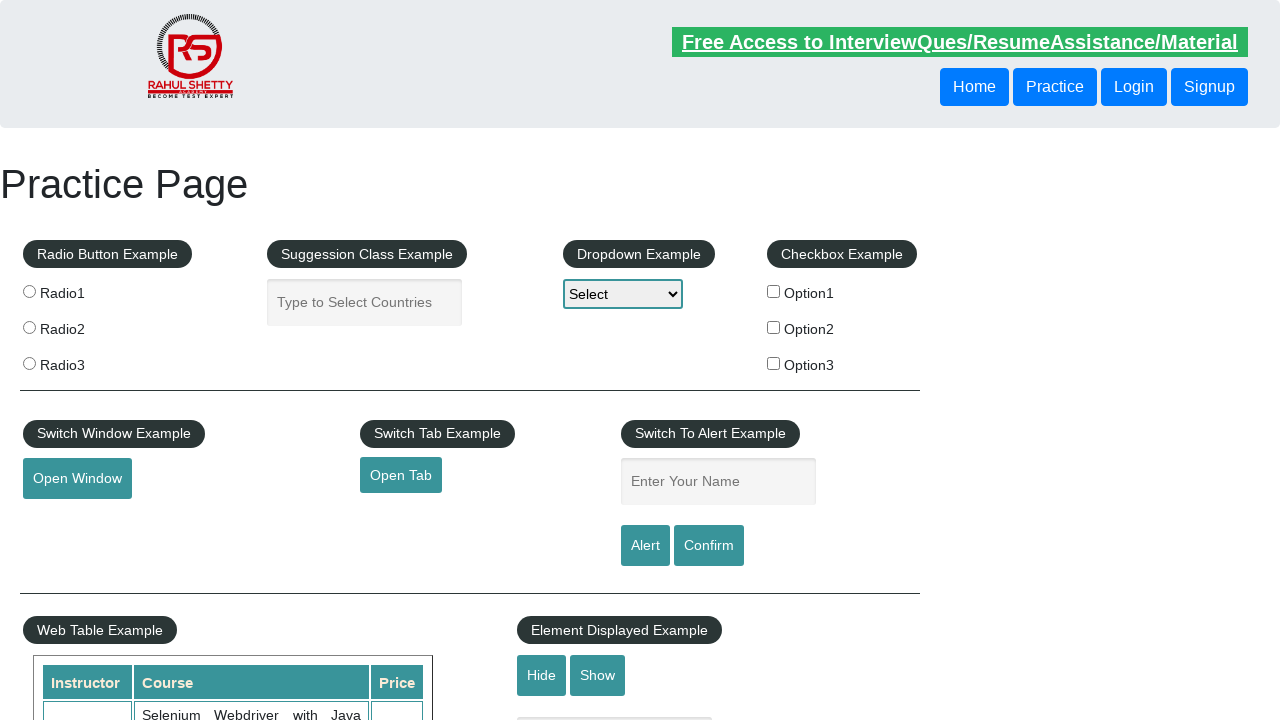

Verified that 20 footer links are present
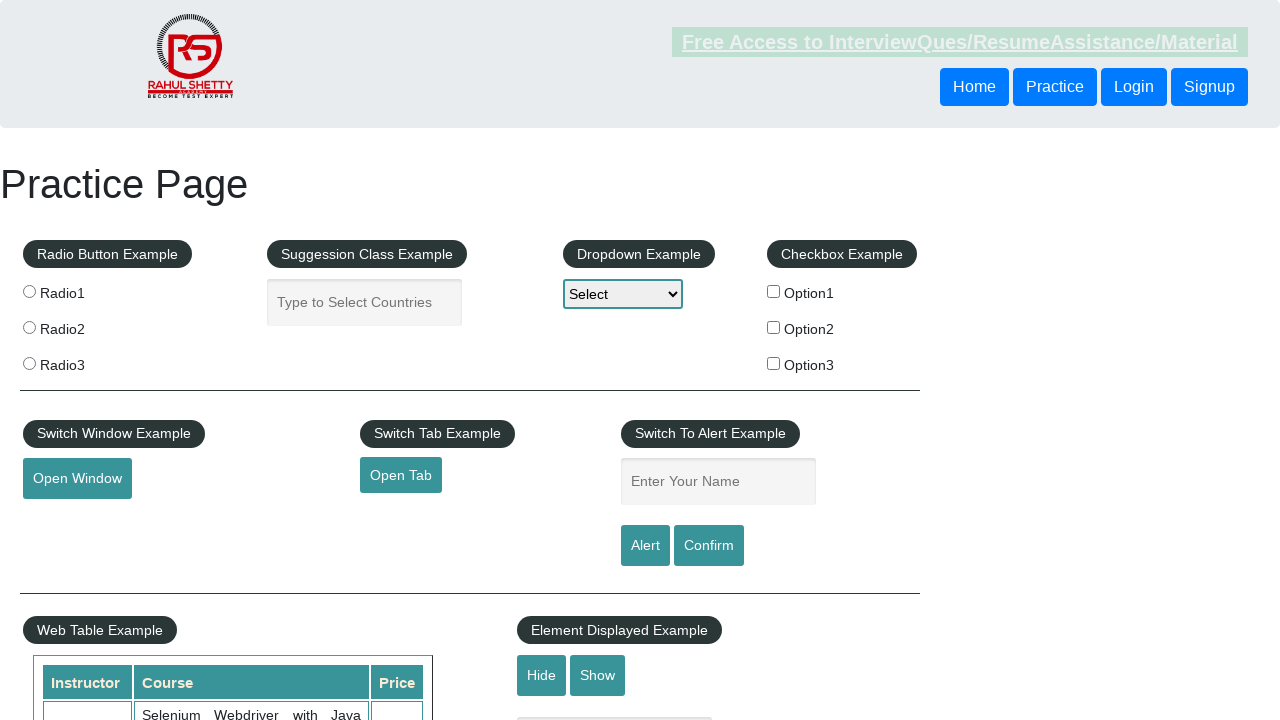

Verified footer link 'Discount Coupons' has valid href attribute
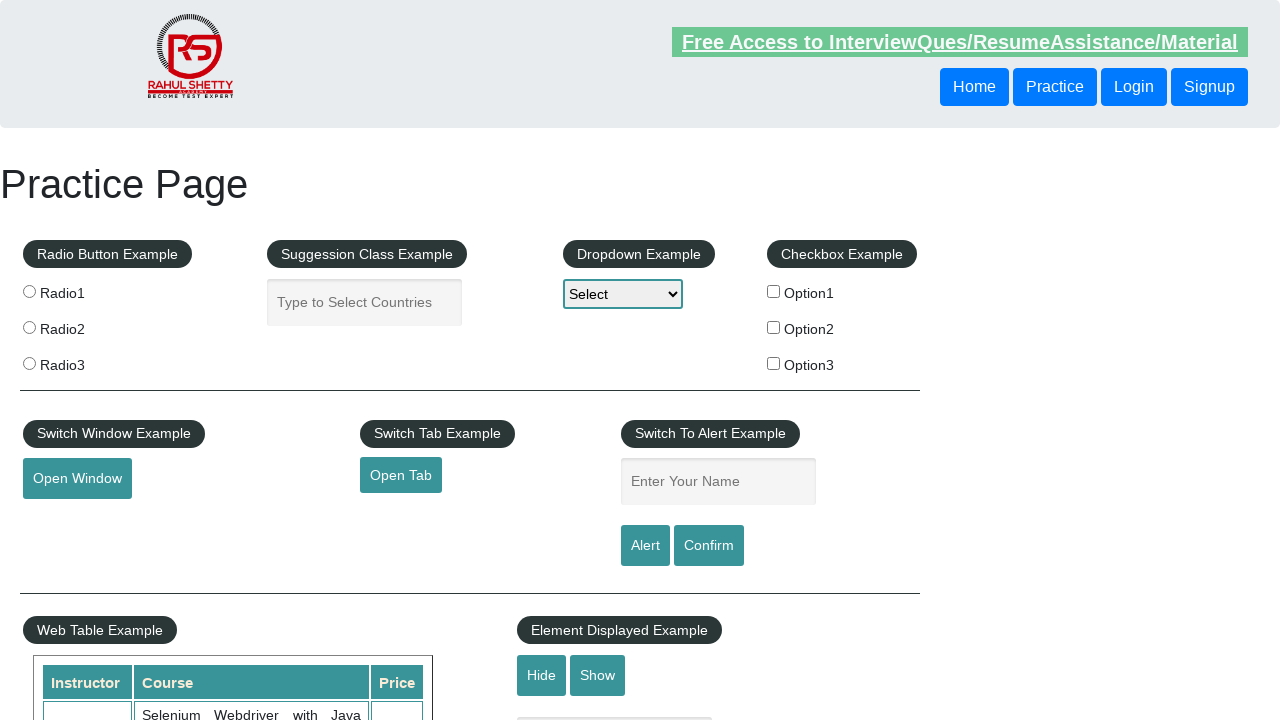

Verified footer link 'REST API' has valid href attribute
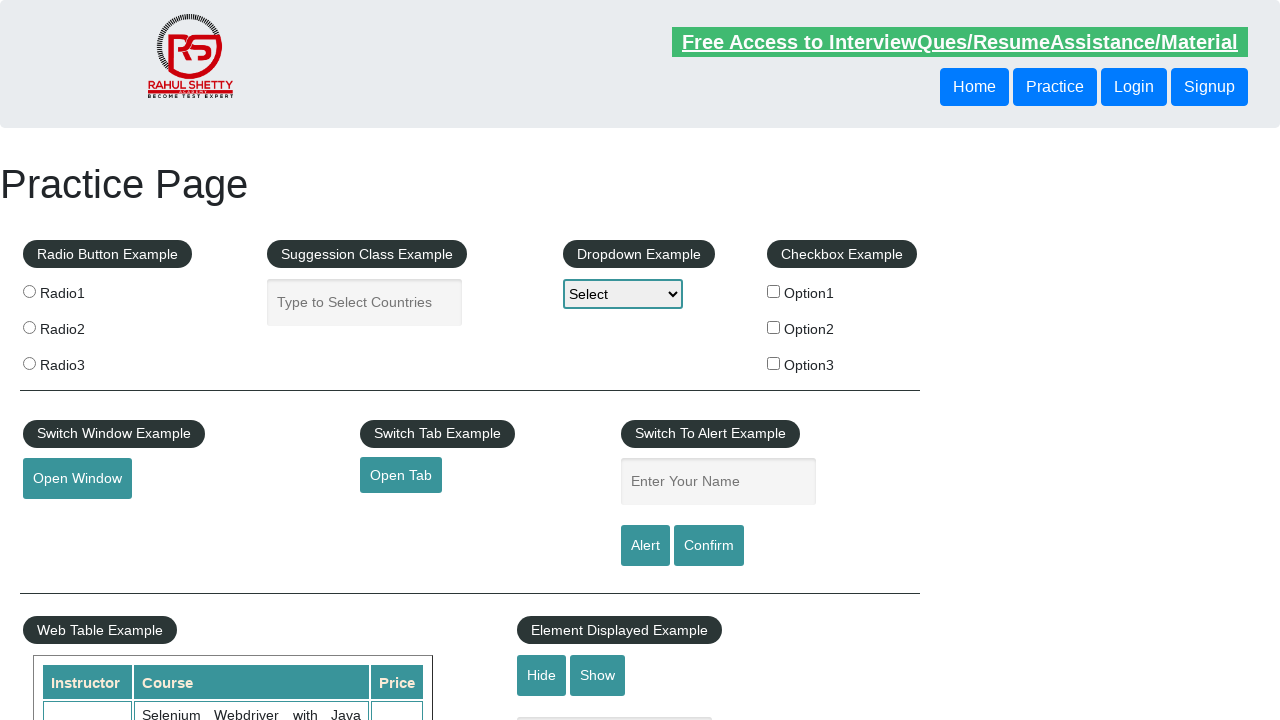

Verified footer link 'SoapUI' has valid href attribute
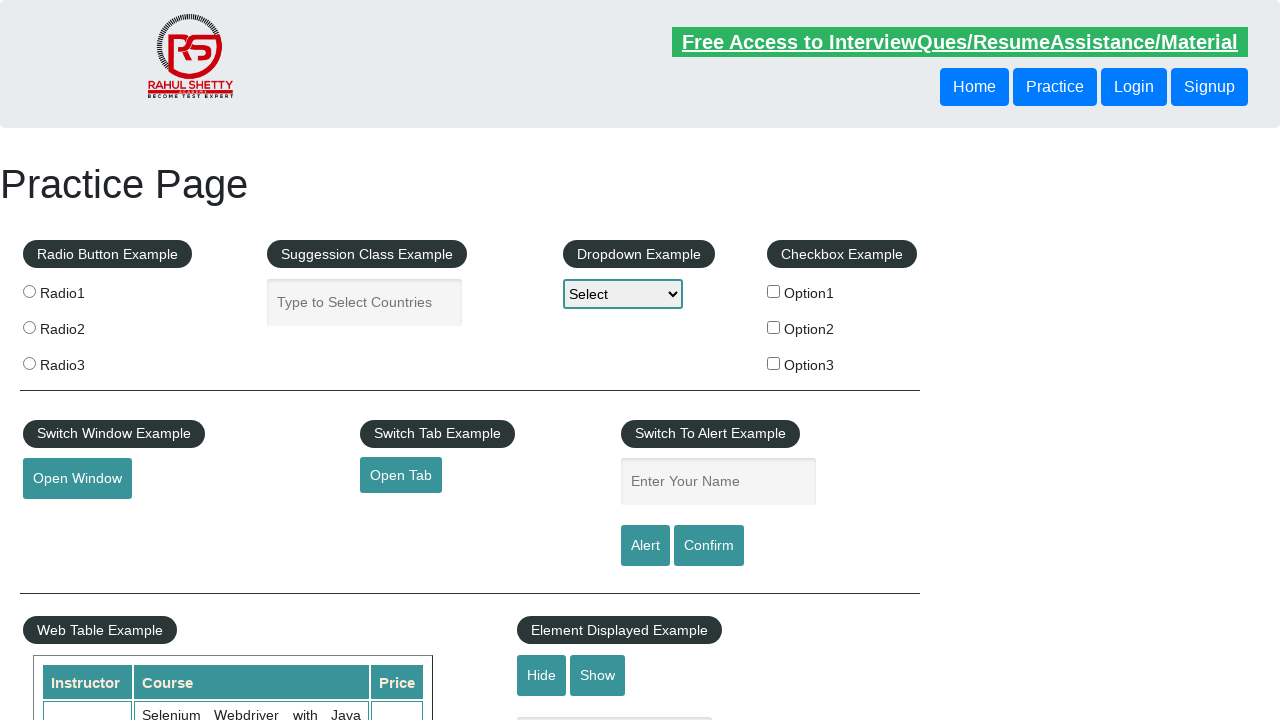

Verified footer link 'Appium' has valid href attribute
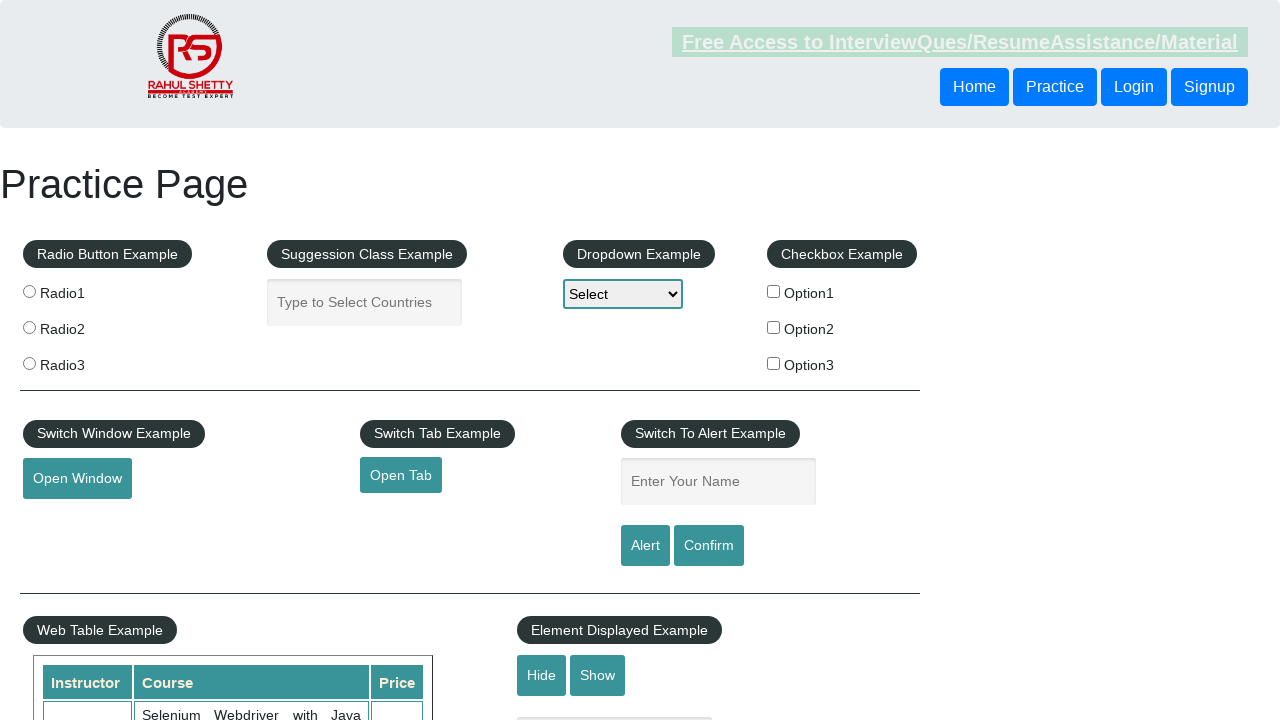

Verified footer link 'JMeter' has valid href attribute
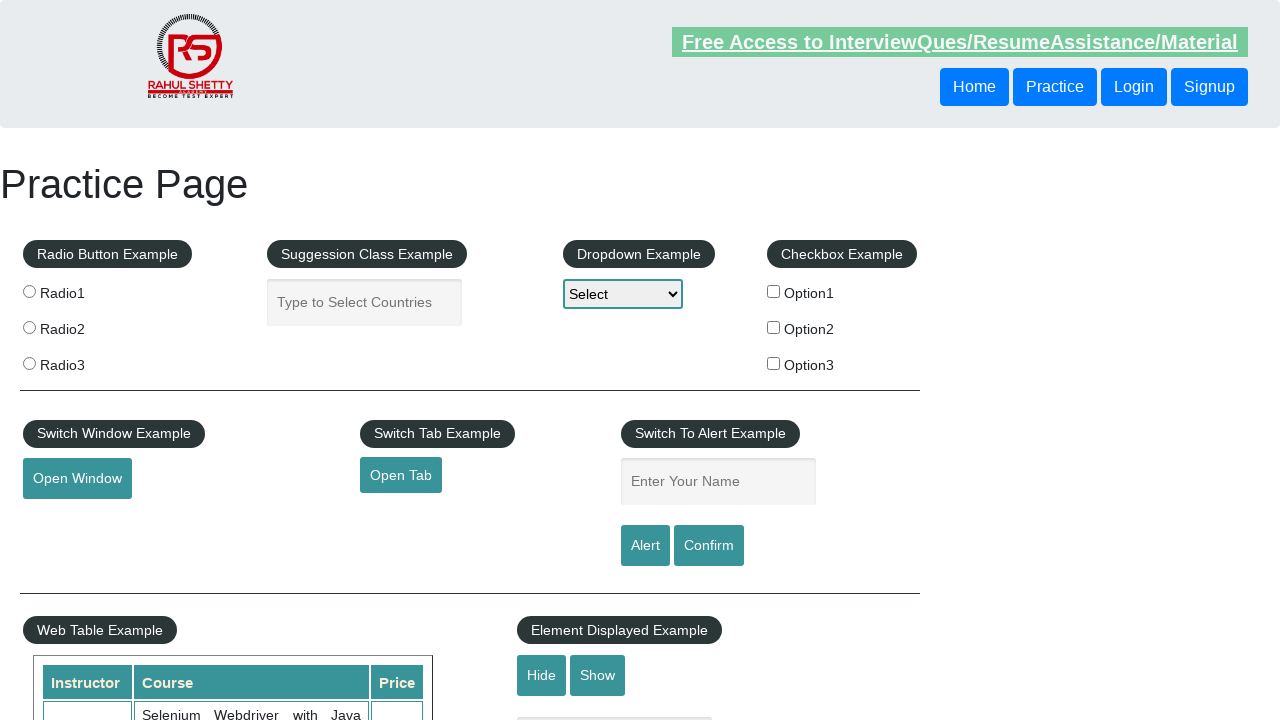

Verified footer link 'Latest News' has valid href attribute
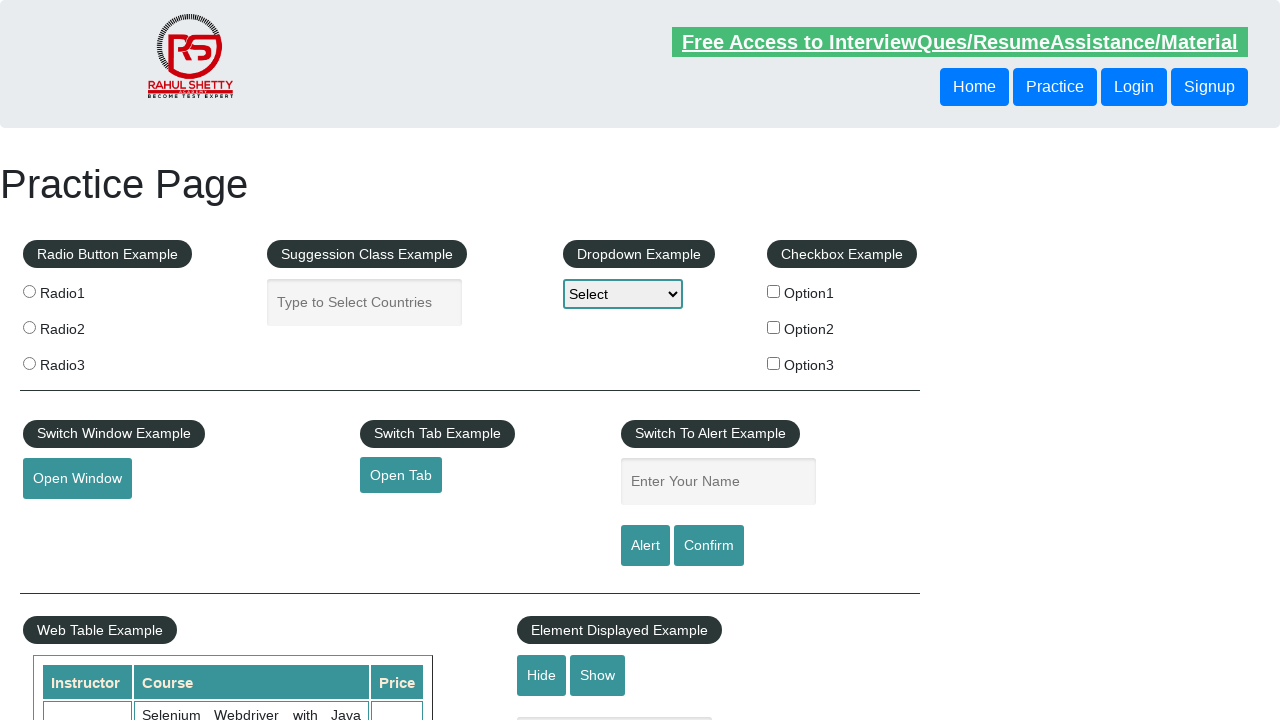

Verified footer link 'Broken Link' has valid href attribute
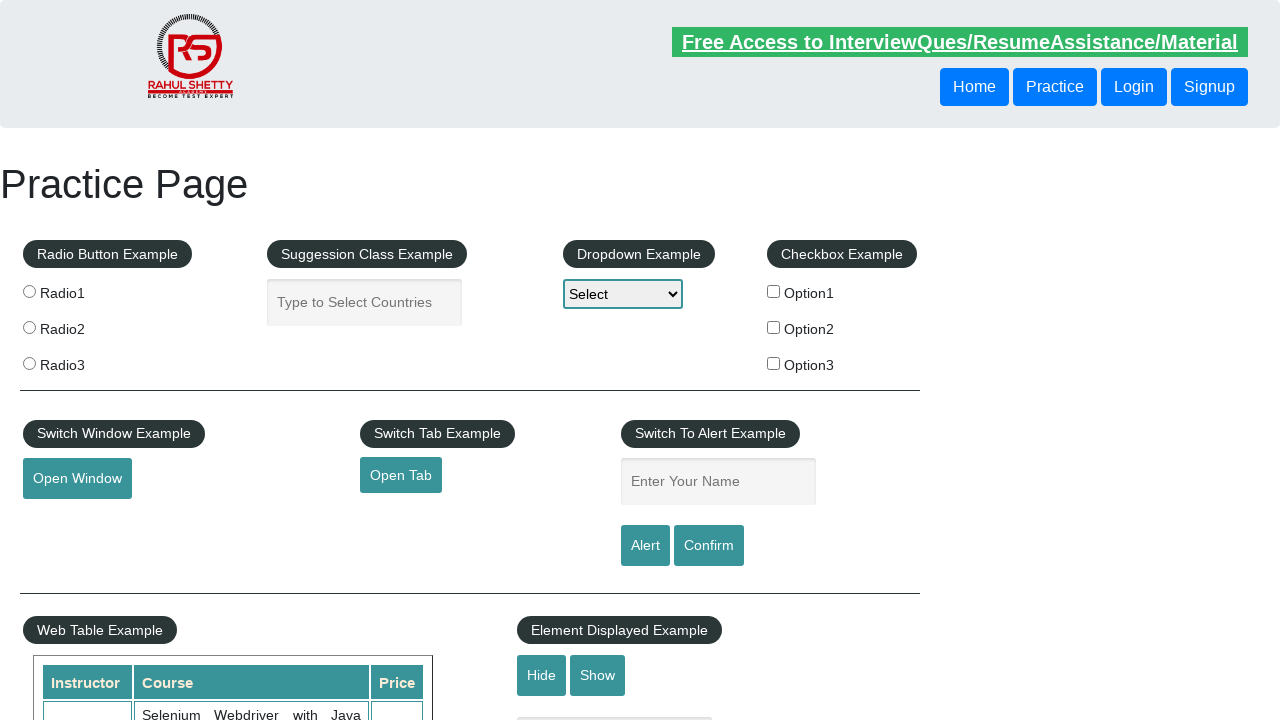

Verified footer link 'Dummy Content for Testing.' has valid href attribute
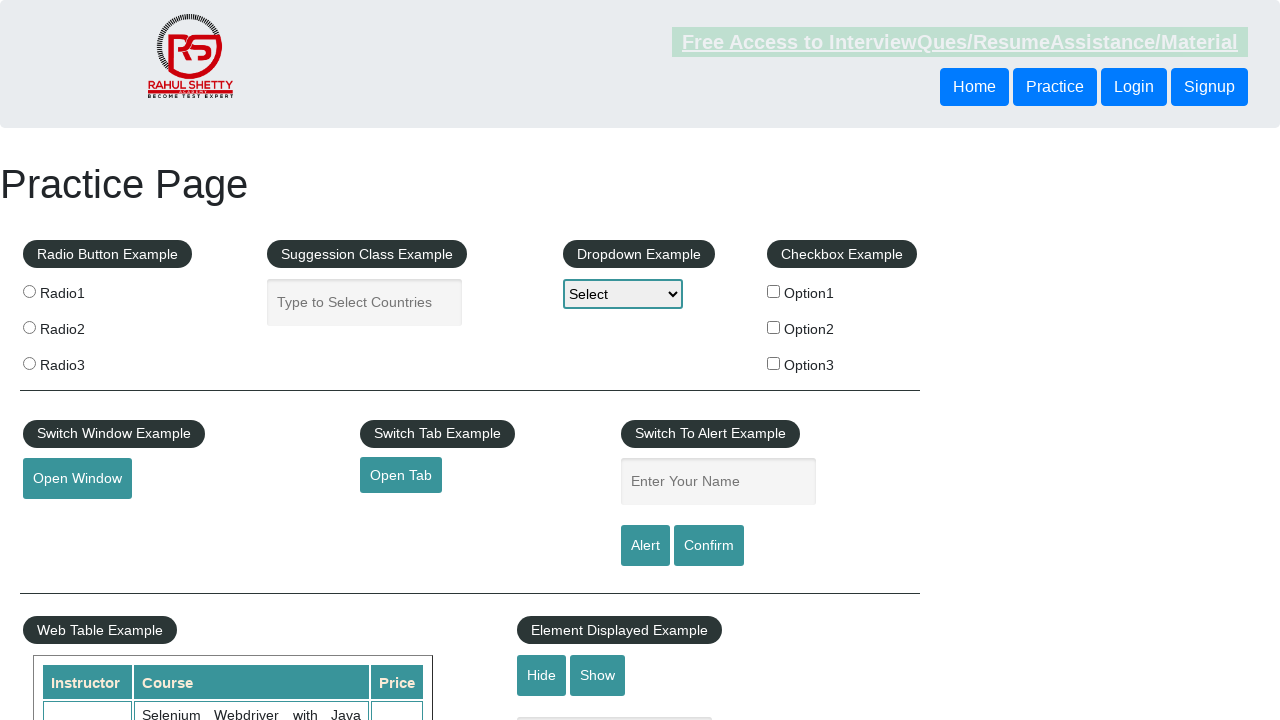

Verified footer link 'Dummy Content for Testing.' has valid href attribute
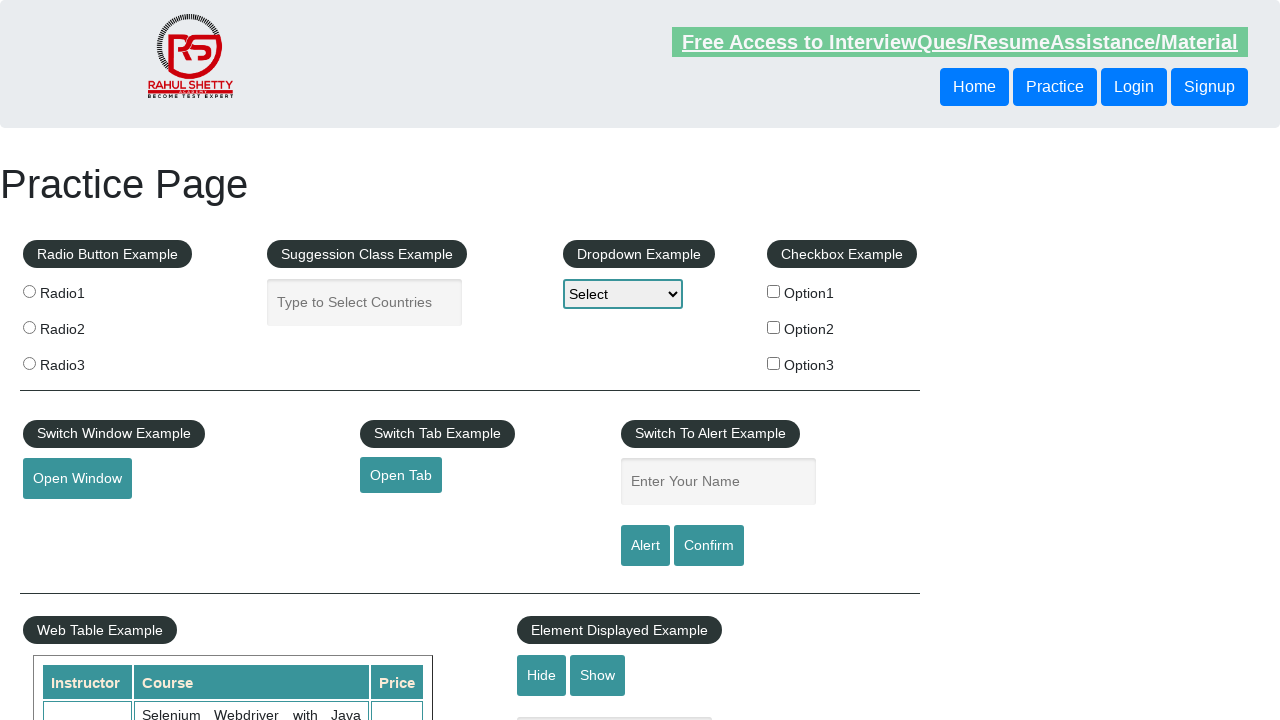

Verified footer link 'Dummy Content for Testing.' has valid href attribute
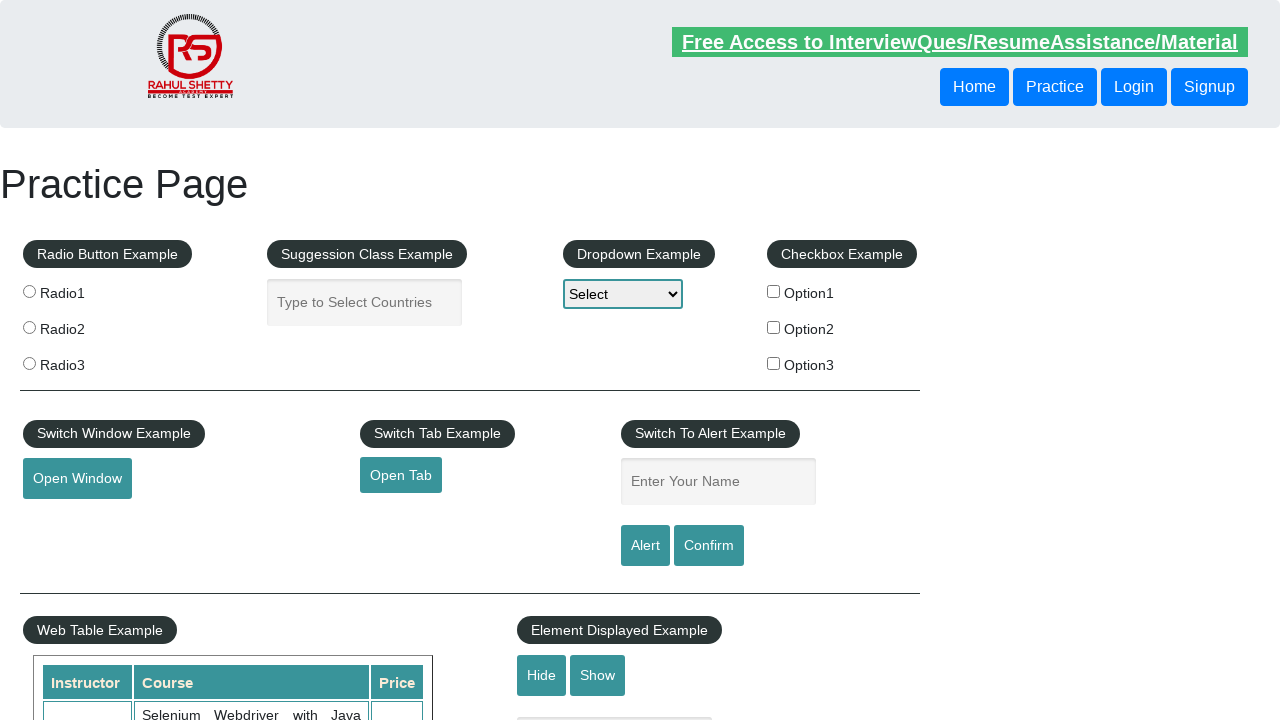

Verified footer link 'Contact info' has valid href attribute
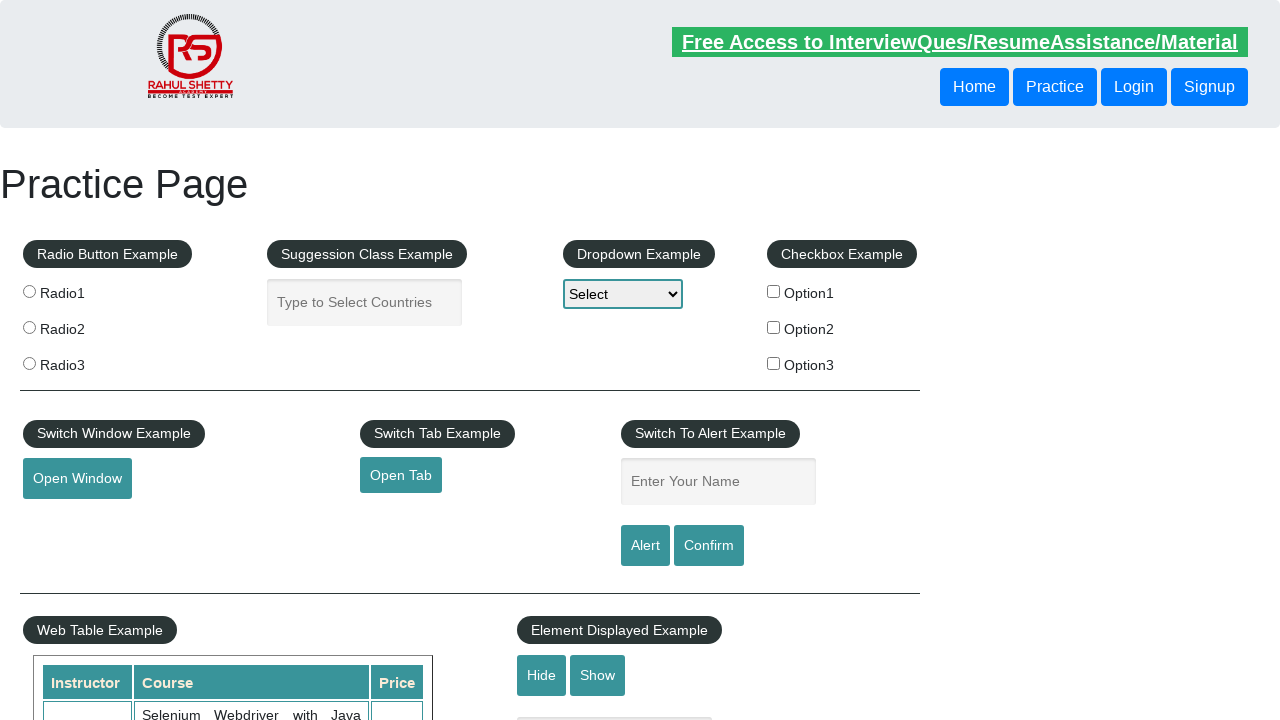

Verified footer link 'Dummy Content for Testing.' has valid href attribute
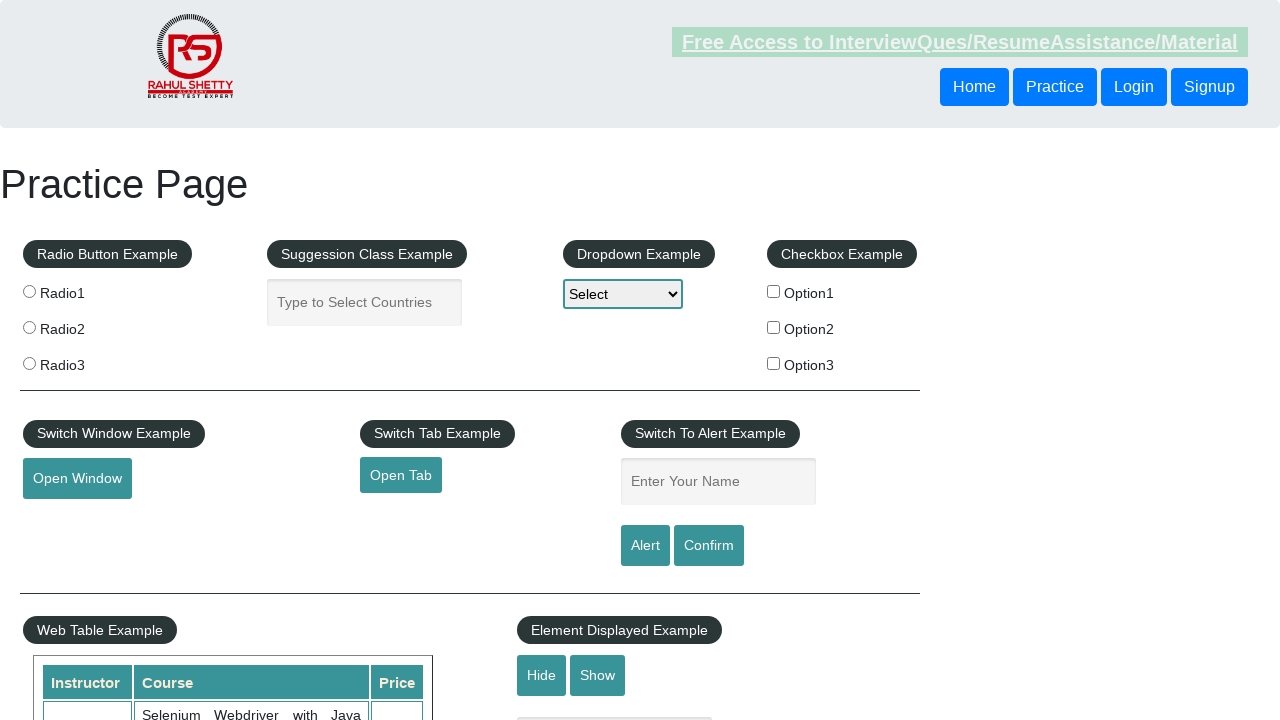

Verified footer link 'Dummy Content for Testing.' has valid href attribute
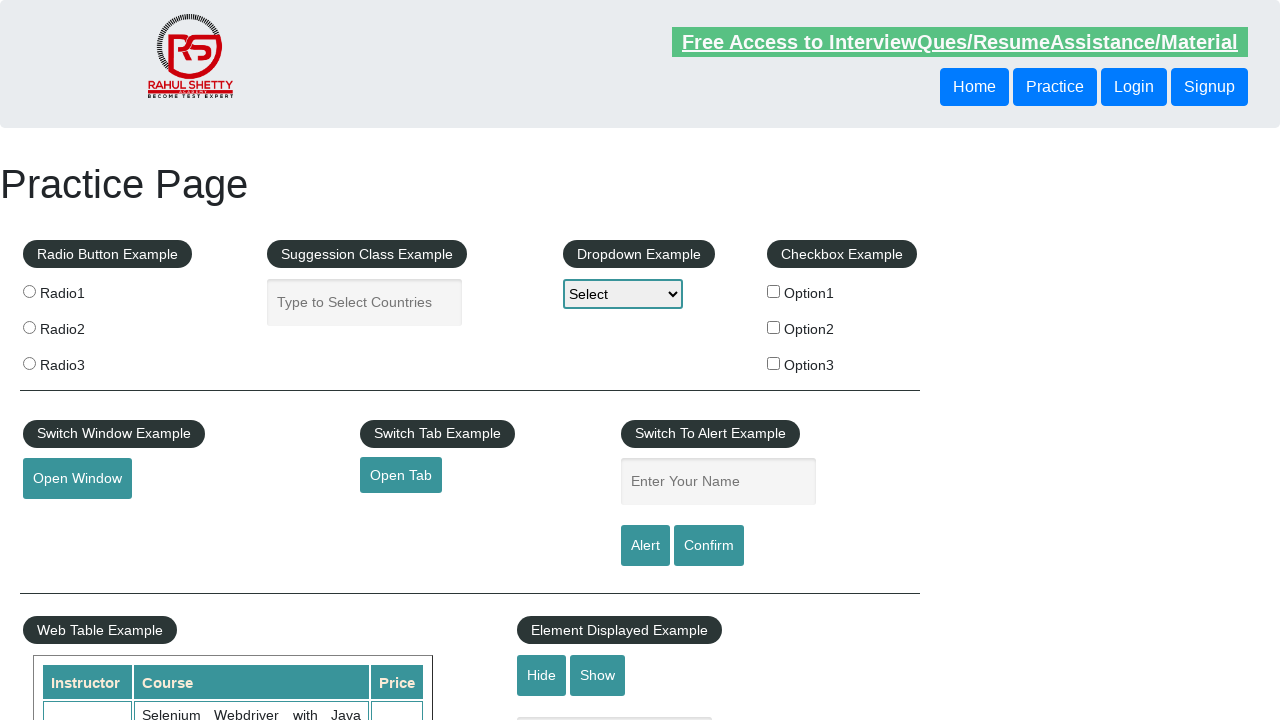

Verified footer link 'Dummy Content for Testing.' has valid href attribute
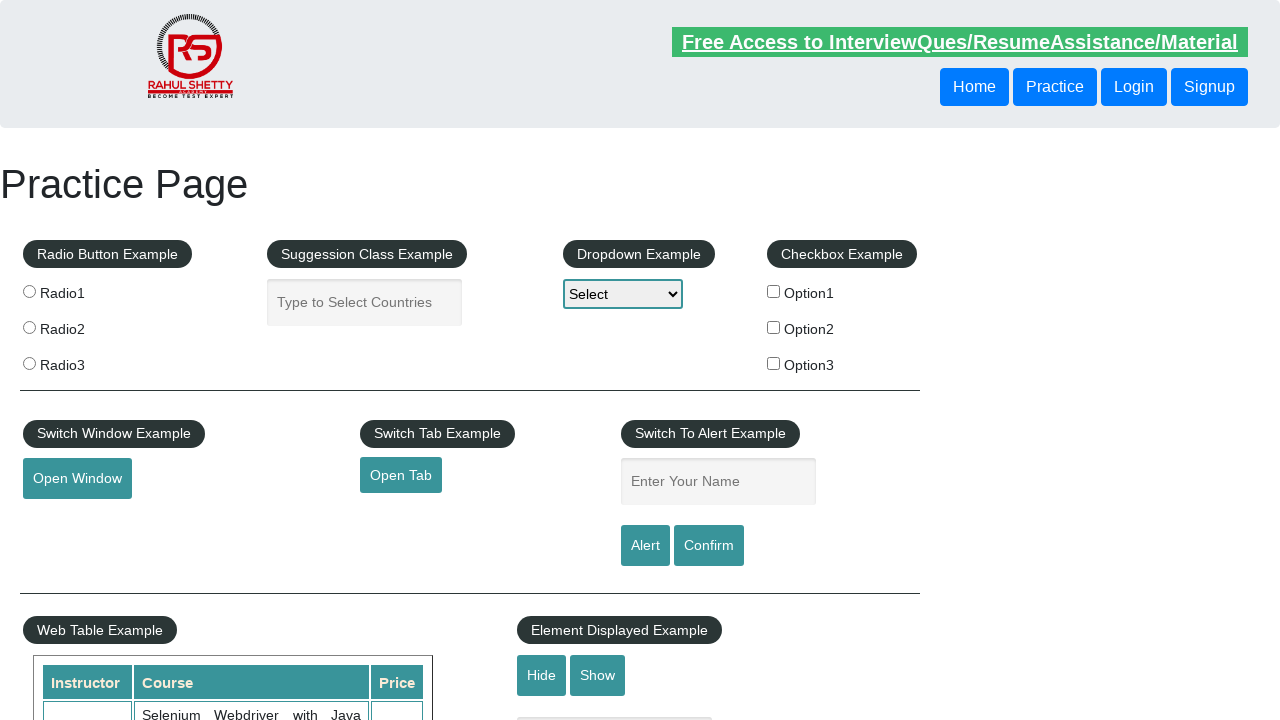

Verified footer link 'Dummy Content for Testing.' has valid href attribute
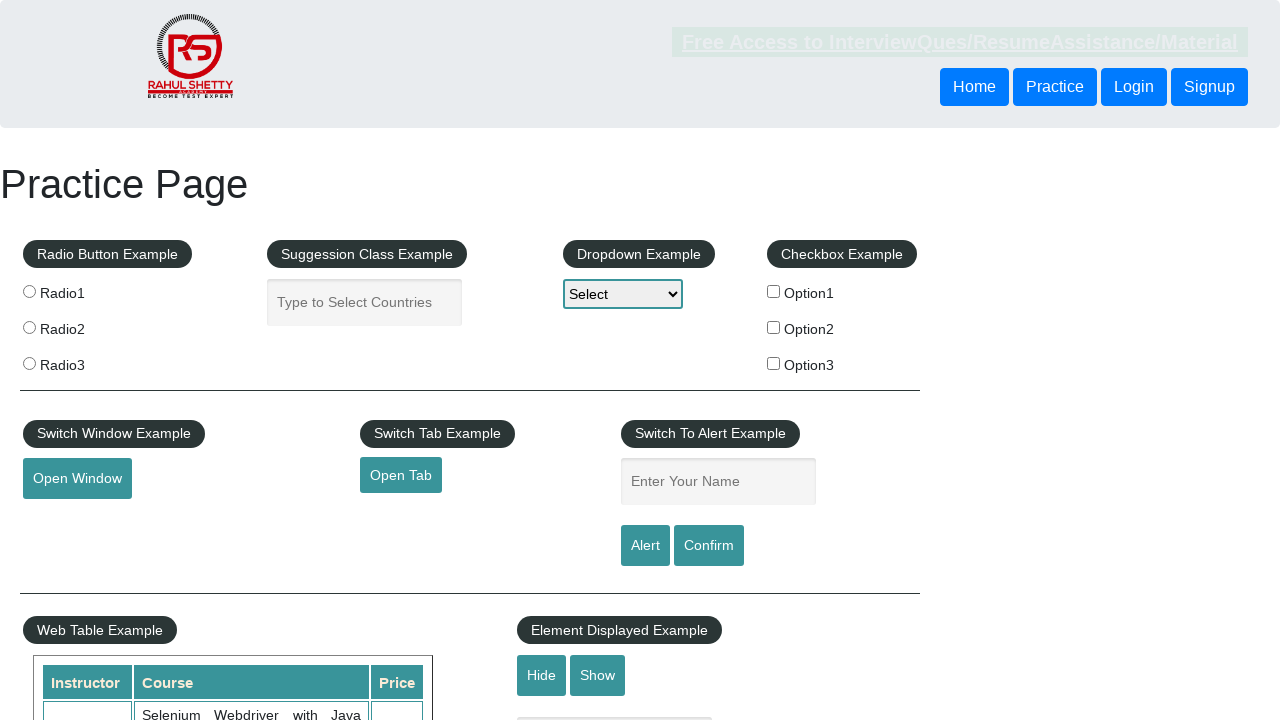

Verified footer link 'Social Media' has valid href attribute
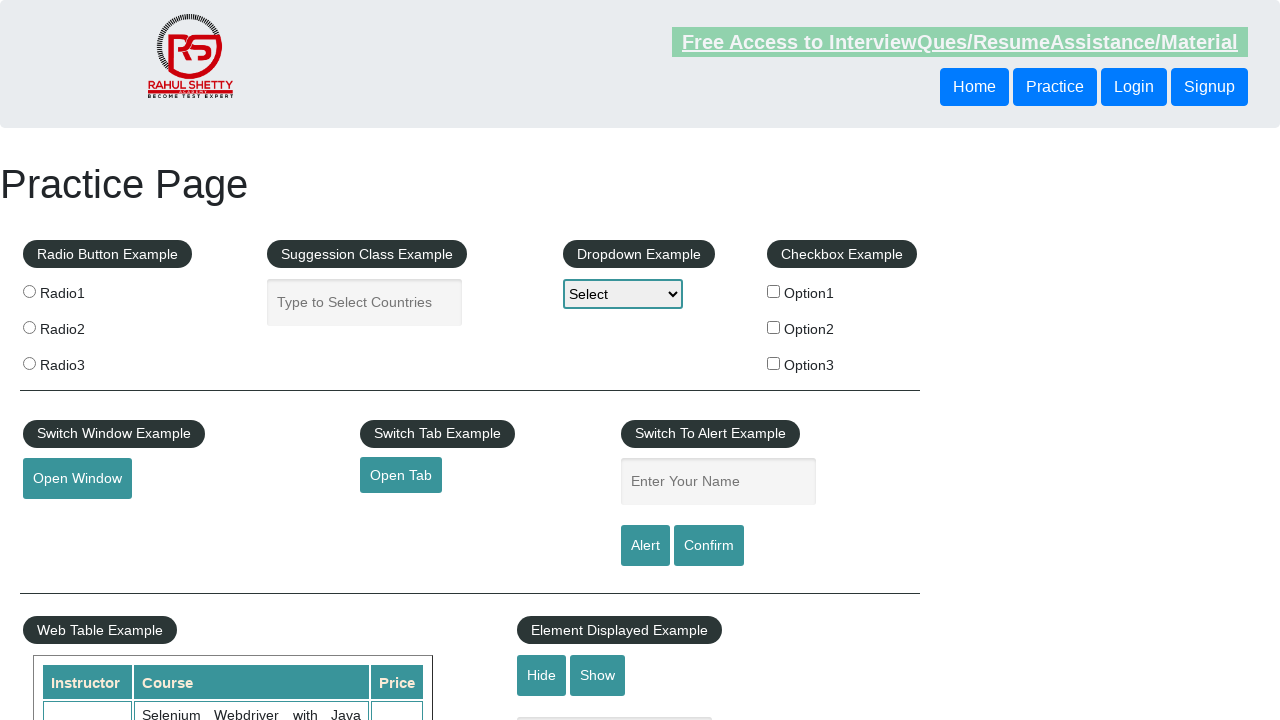

Verified footer link 'Facebook' has valid href attribute
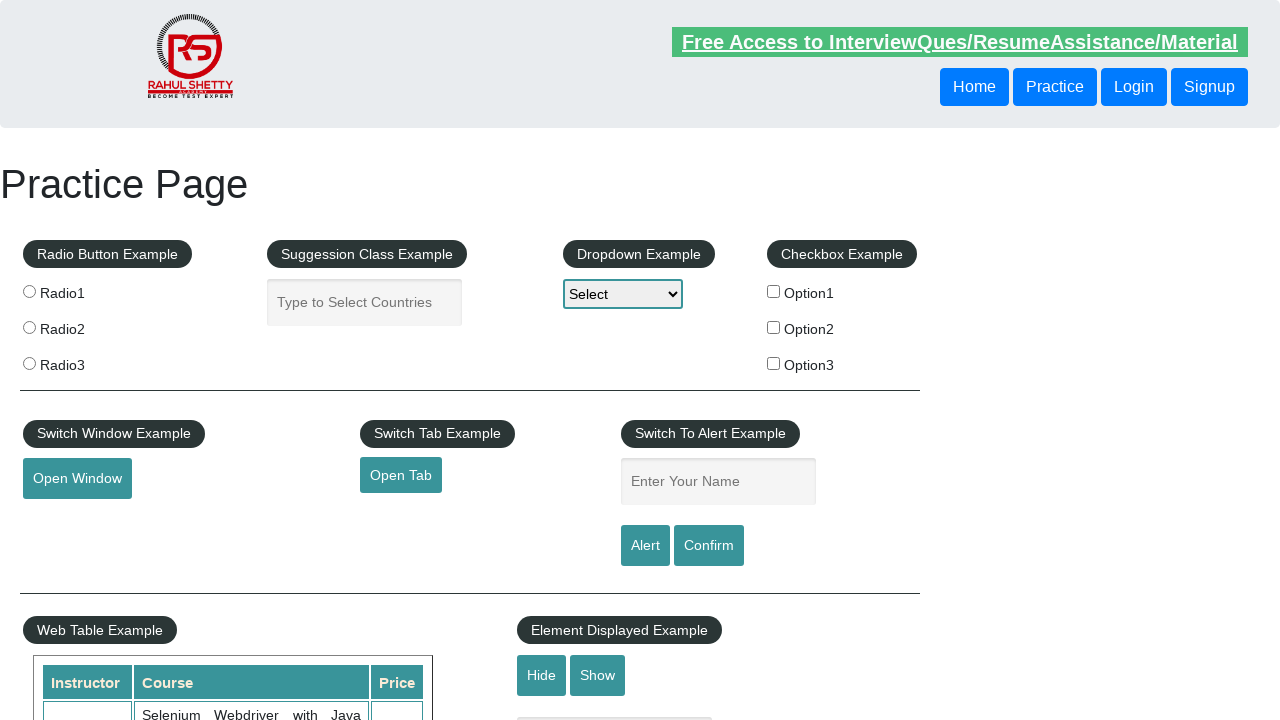

Verified footer link 'Twitter' has valid href attribute
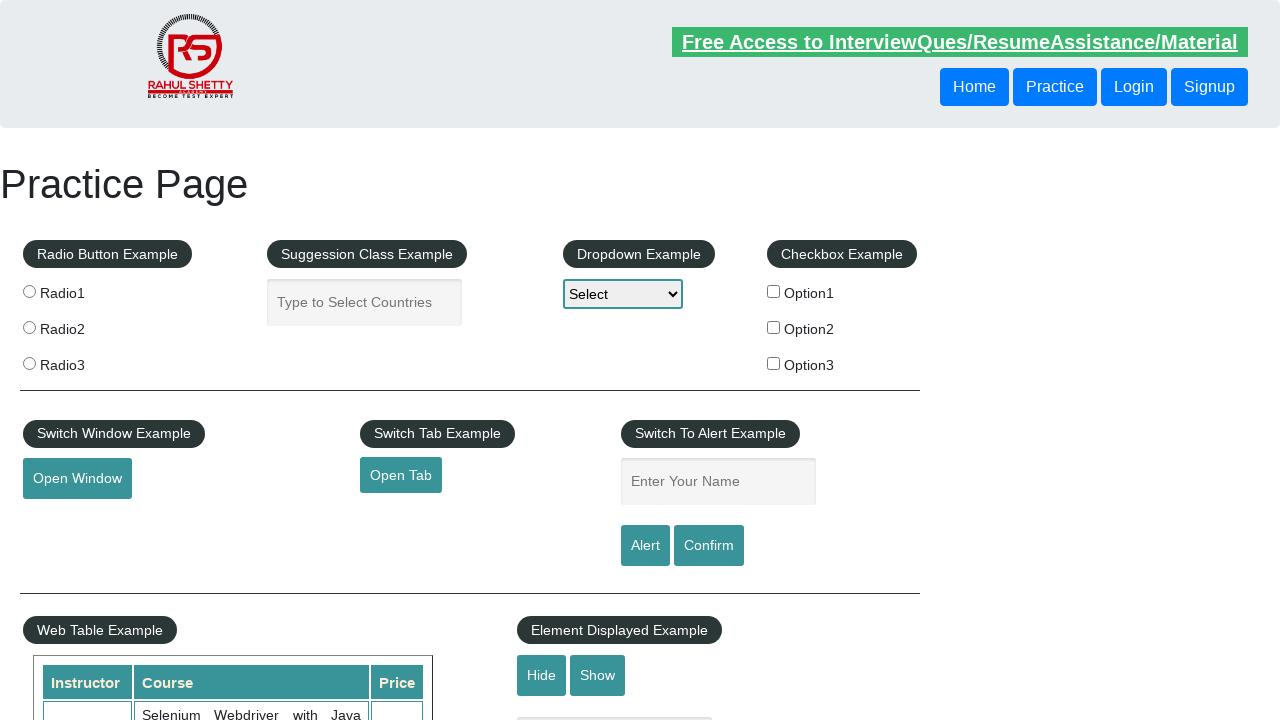

Verified footer link 'Google+' has valid href attribute
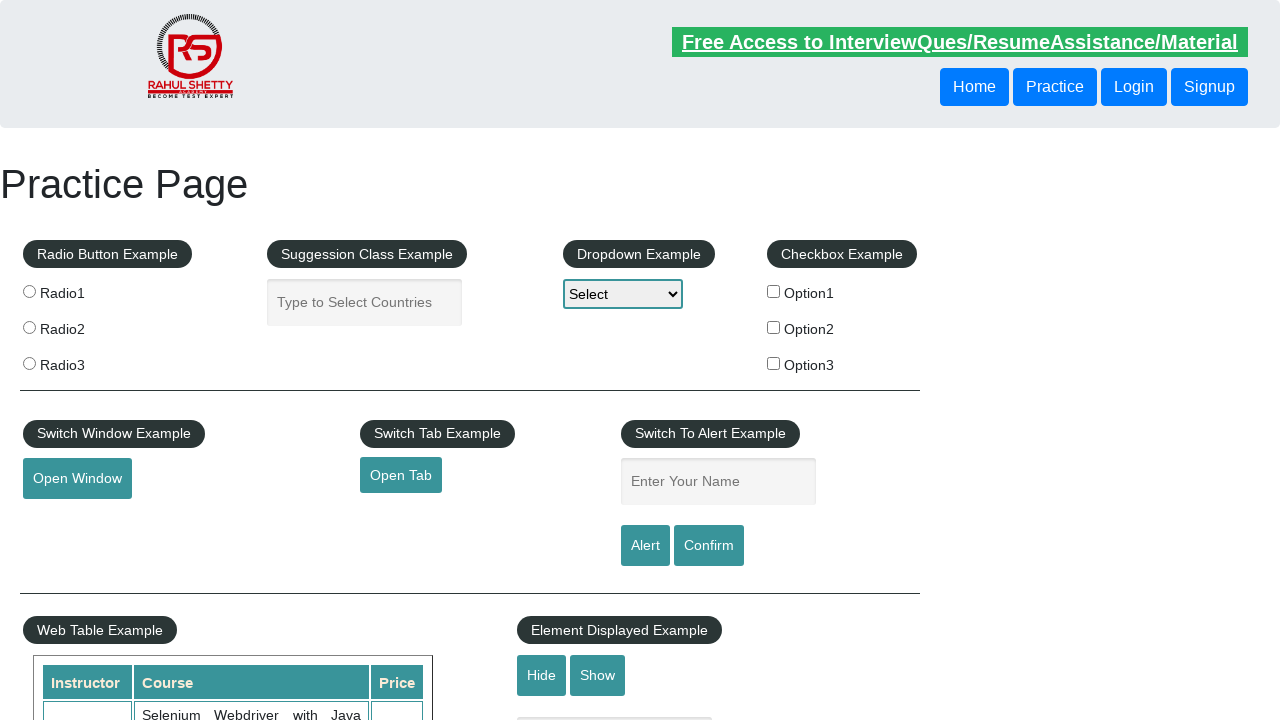

Verified footer link 'Youtube' has valid href attribute
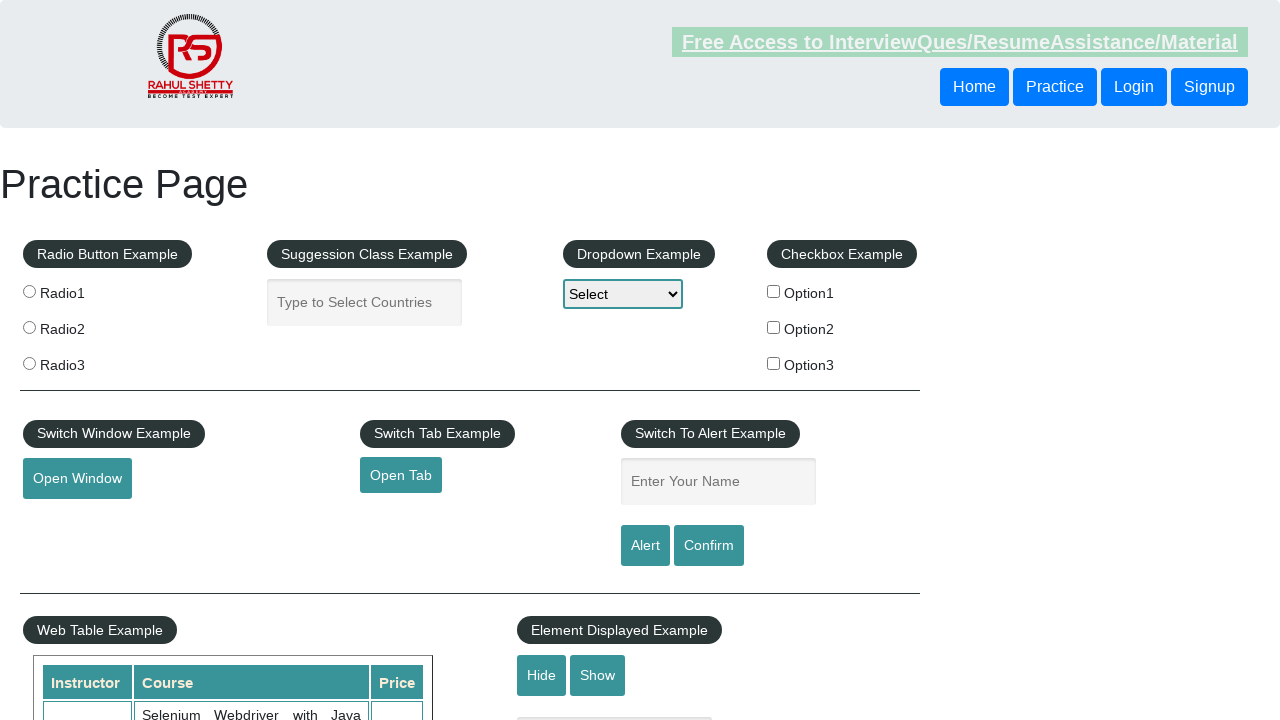

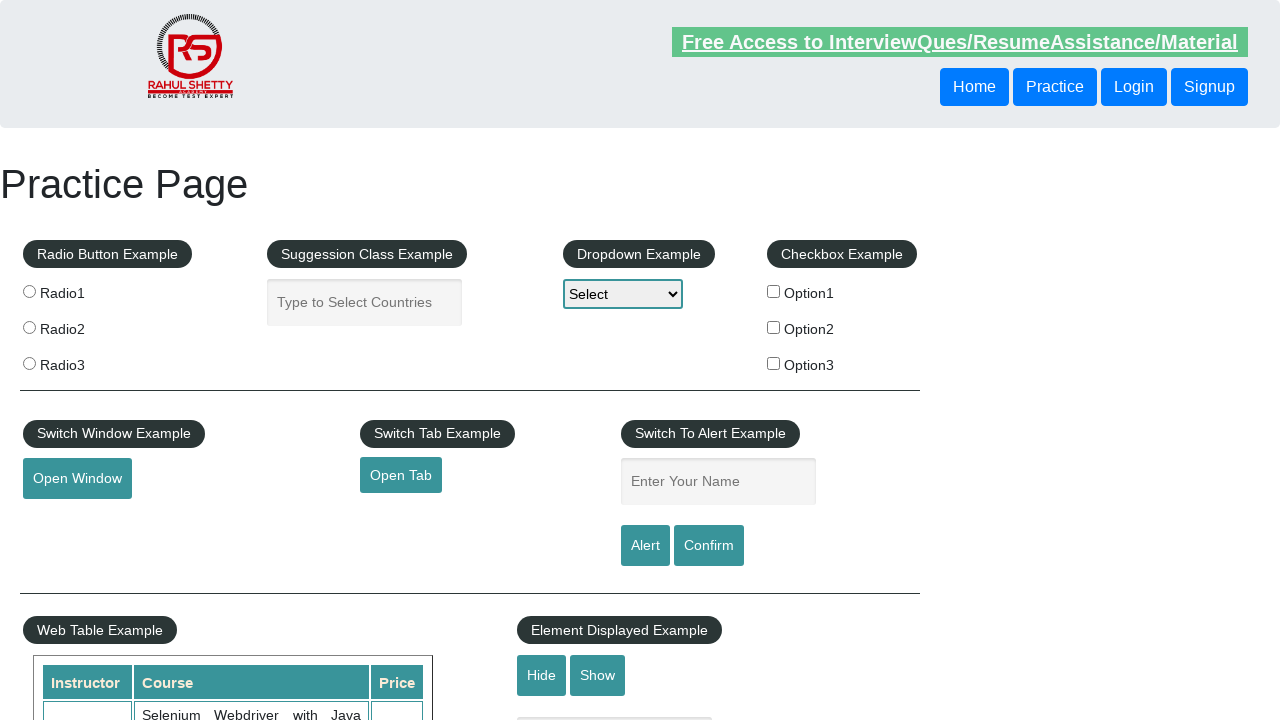